Tests opening a new browser window by navigating to a page, opening a new window, navigating to another URL in that window, and verifying there are 2 window handles.

Starting URL: https://the-internet.herokuapp.com/windows

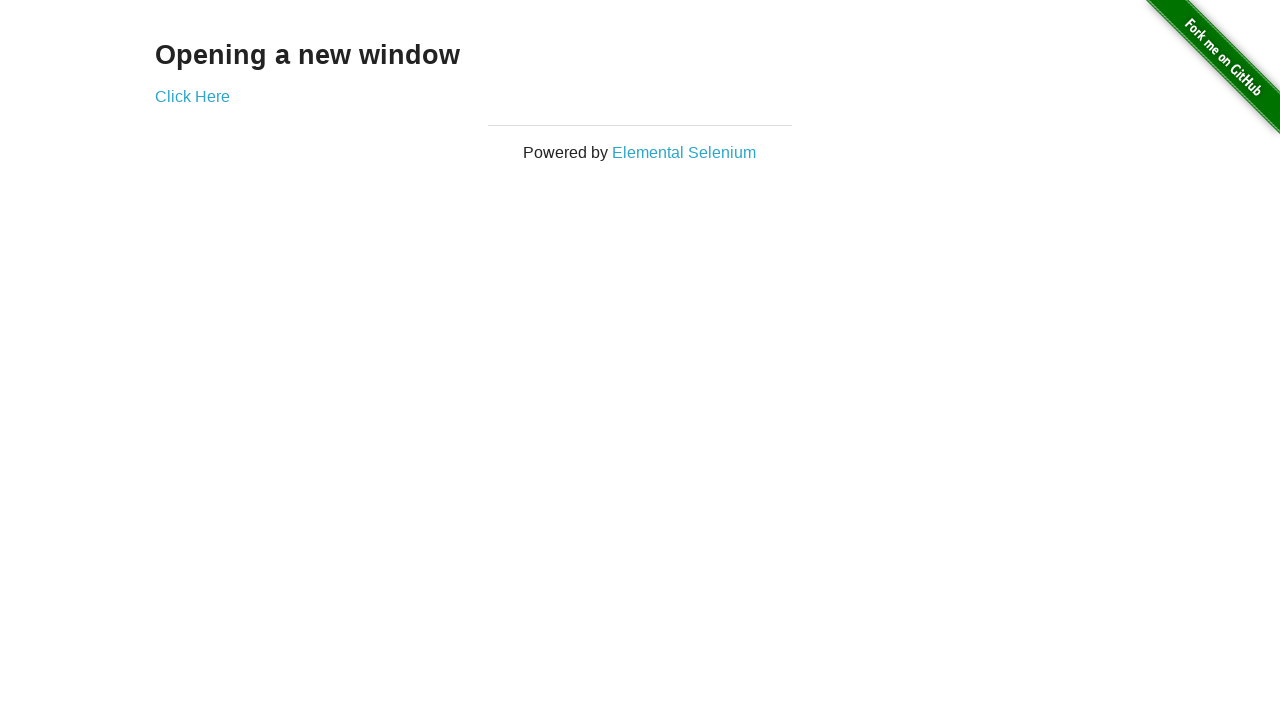

Opened a new browser page/window
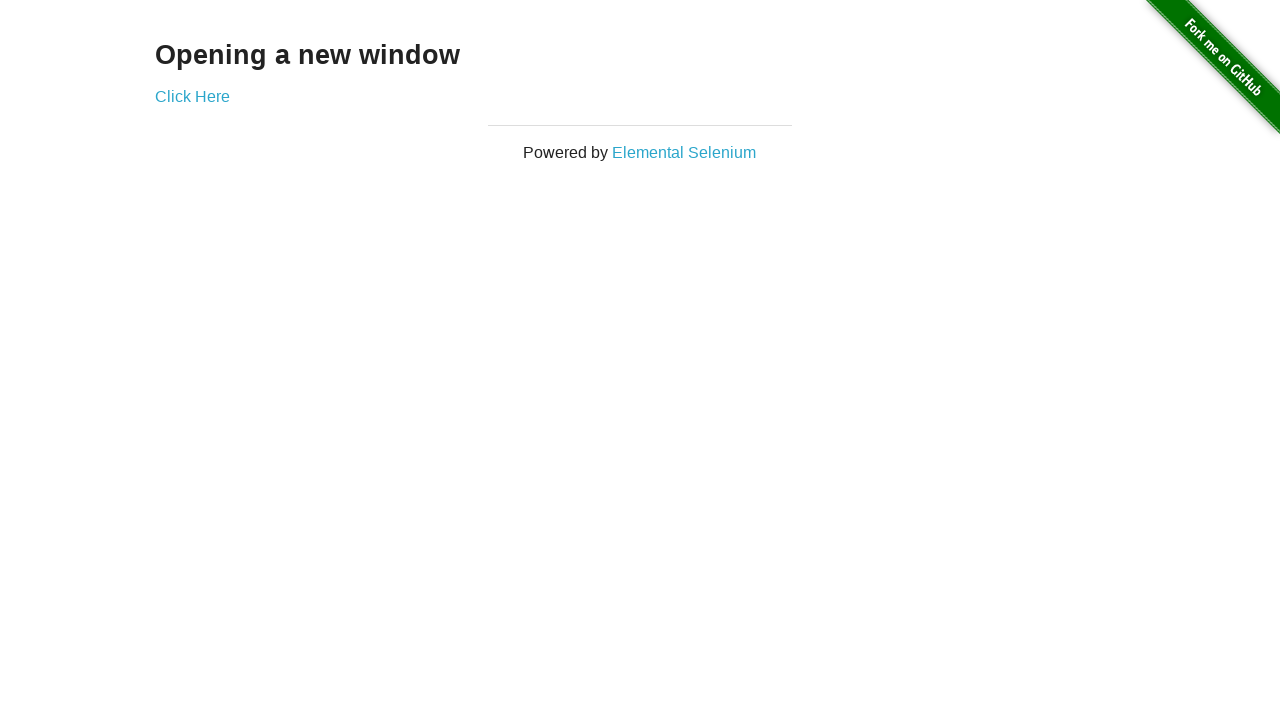

Navigated new page to https://the-internet.herokuapp.com/typos
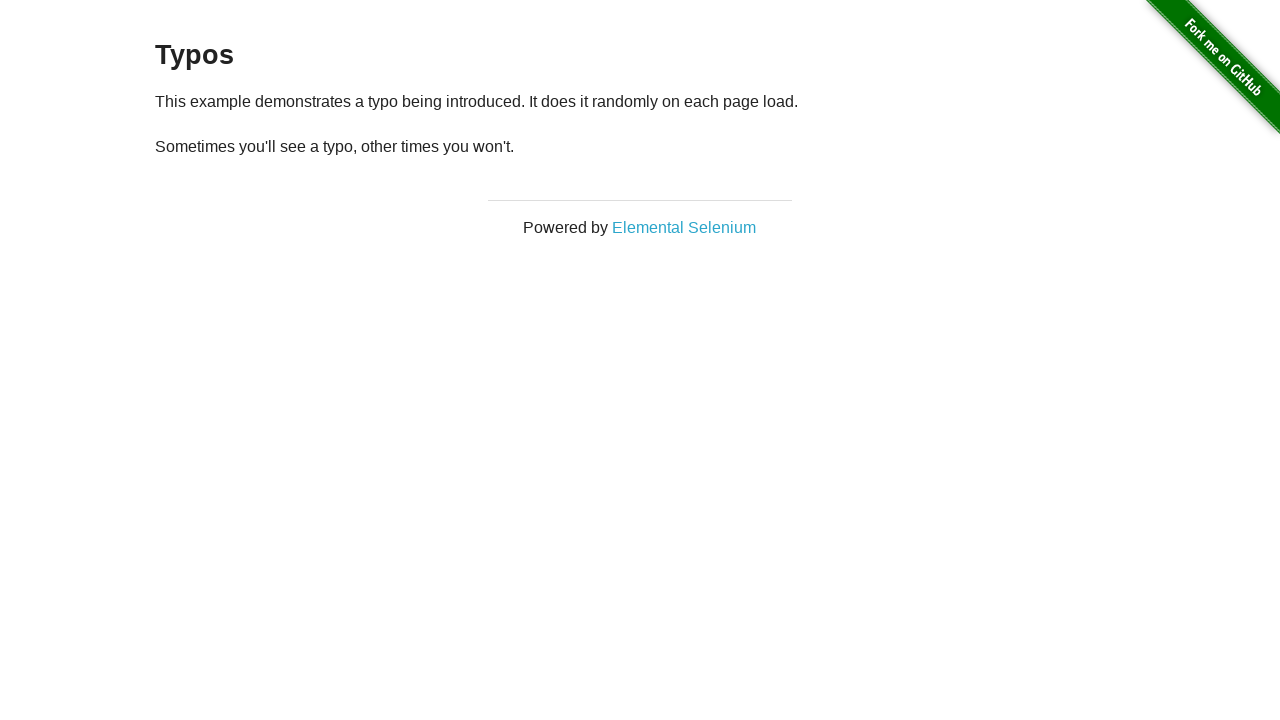

Verified that 2 window handles/pages are open
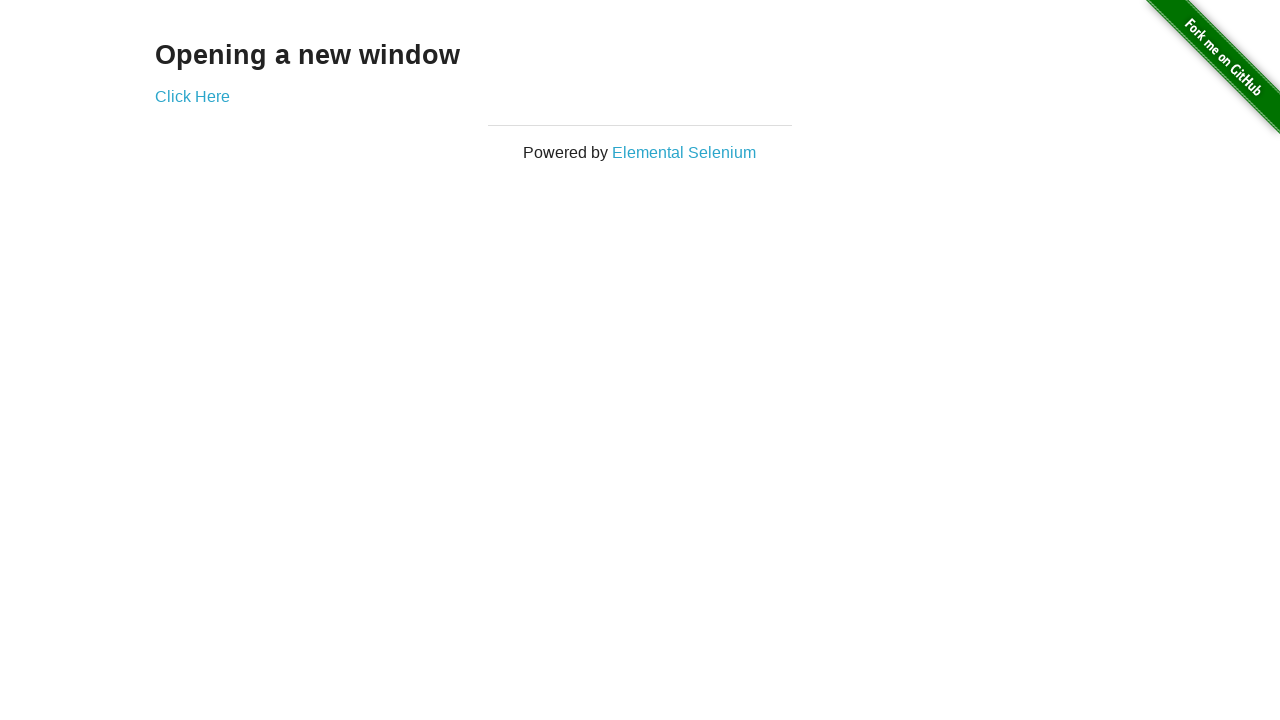

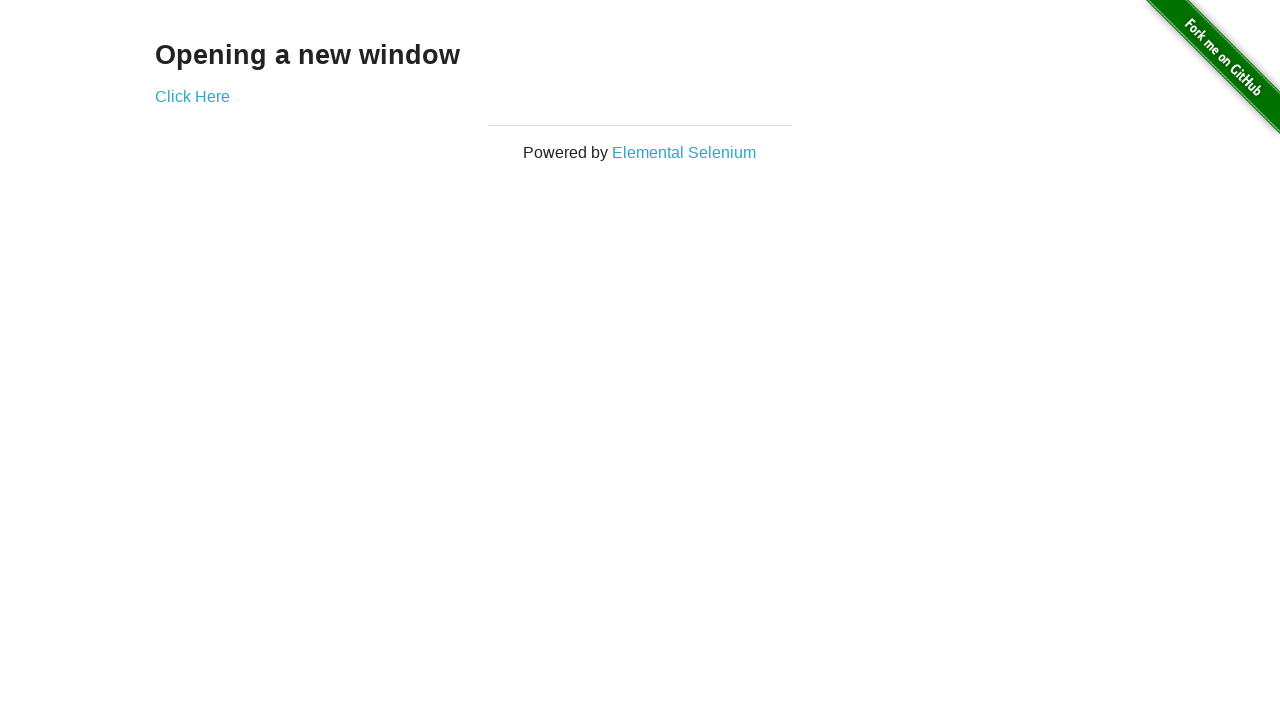